Tests that edits are cancelled when pressing Escape key

Starting URL: https://demo.playwright.dev/todomvc

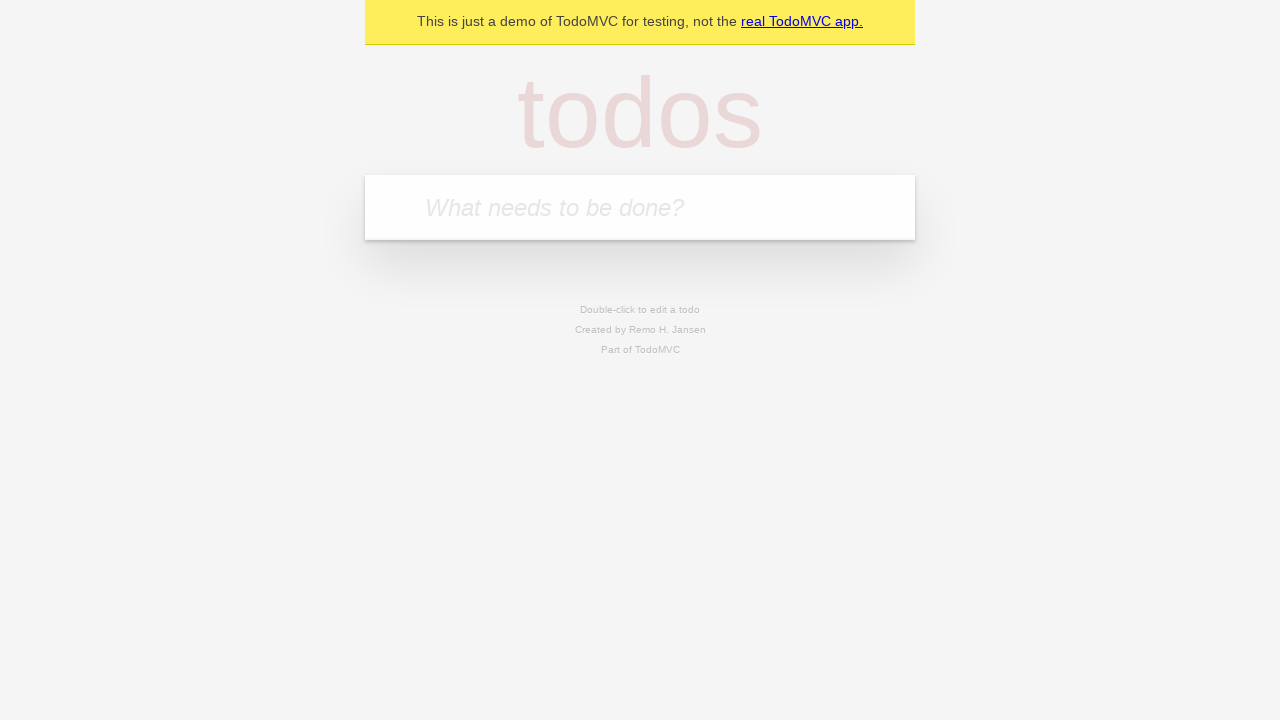

Filled todo input with 'buy some cheese' on internal:attr=[placeholder="What needs to be done?"i]
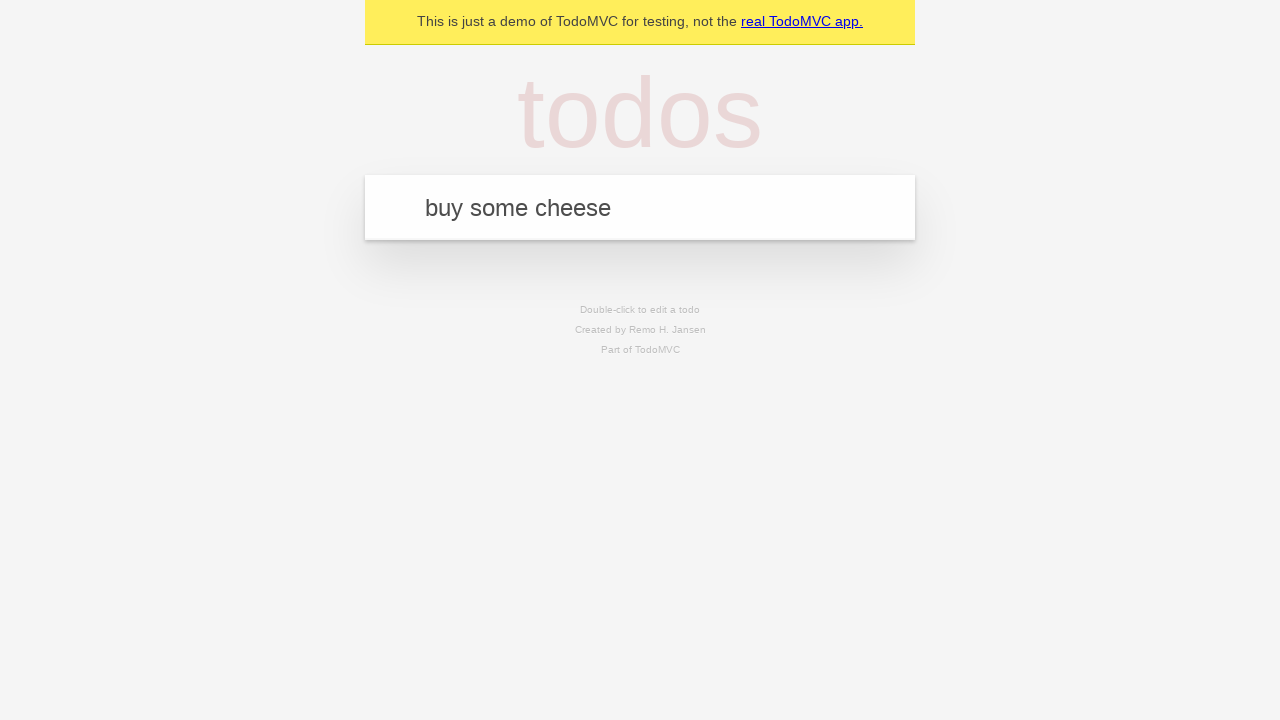

Pressed Enter to create first todo on internal:attr=[placeholder="What needs to be done?"i]
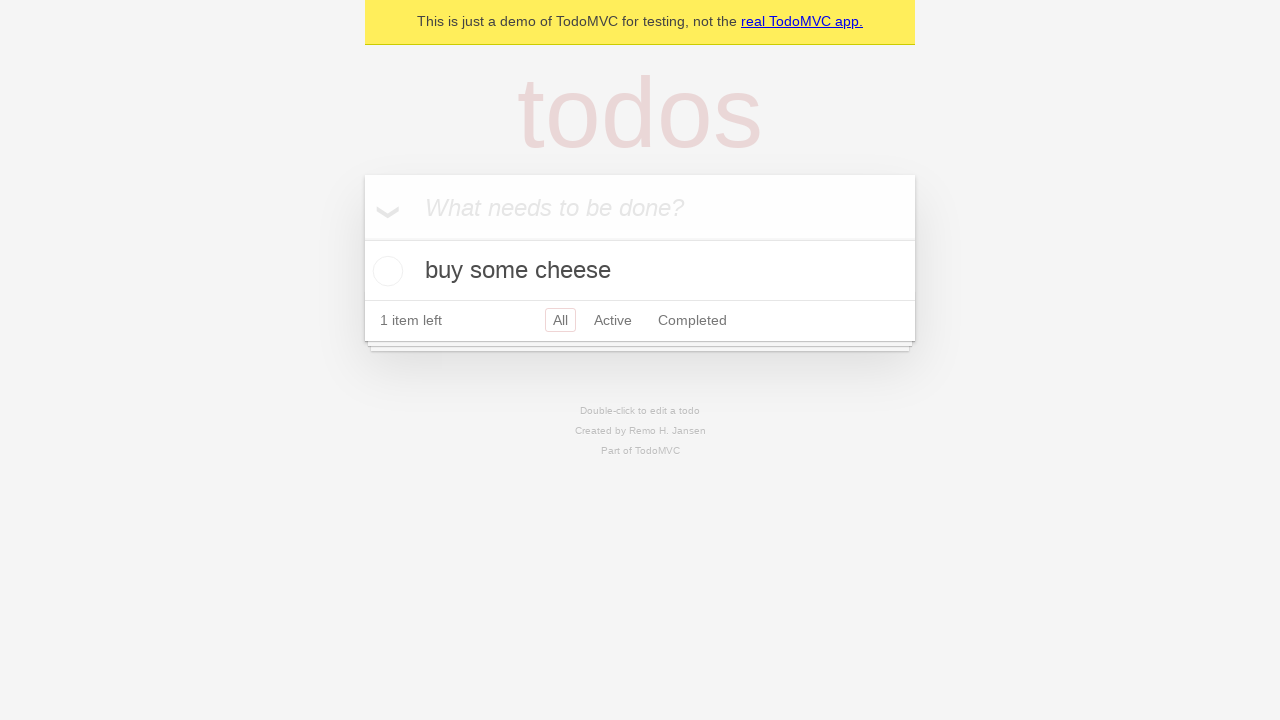

Filled todo input with 'feed the cat' on internal:attr=[placeholder="What needs to be done?"i]
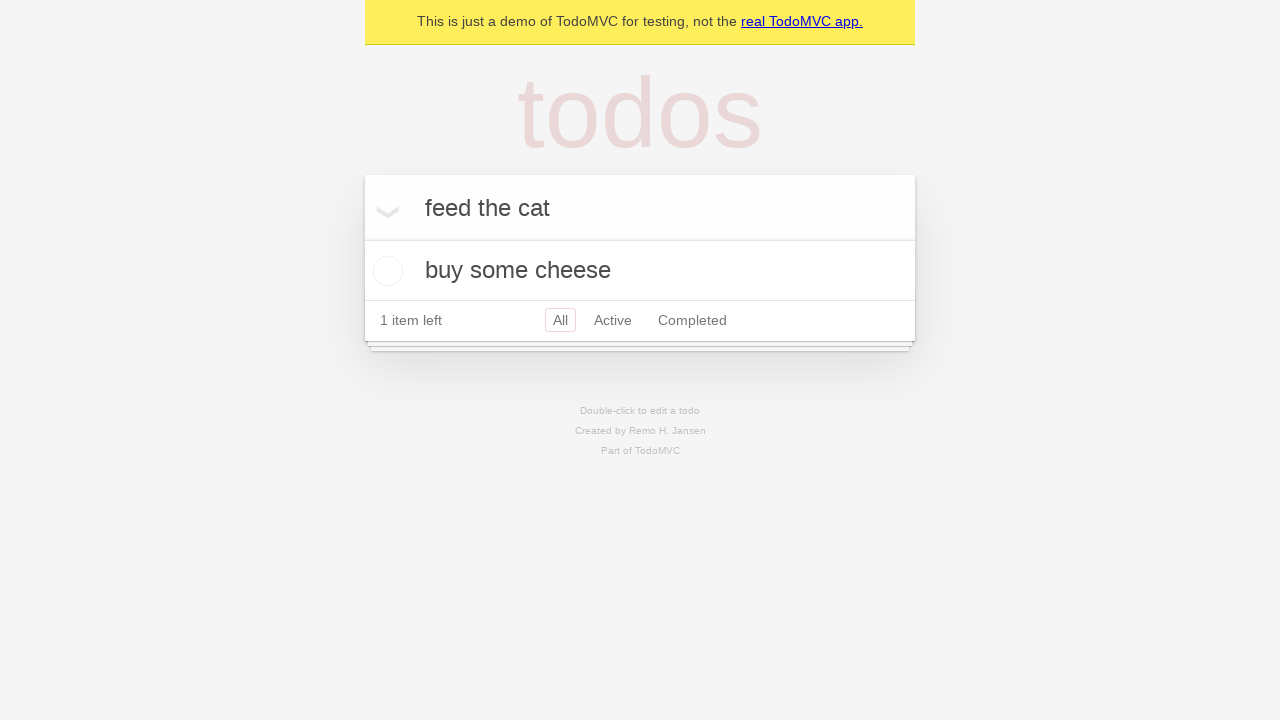

Pressed Enter to create second todo on internal:attr=[placeholder="What needs to be done?"i]
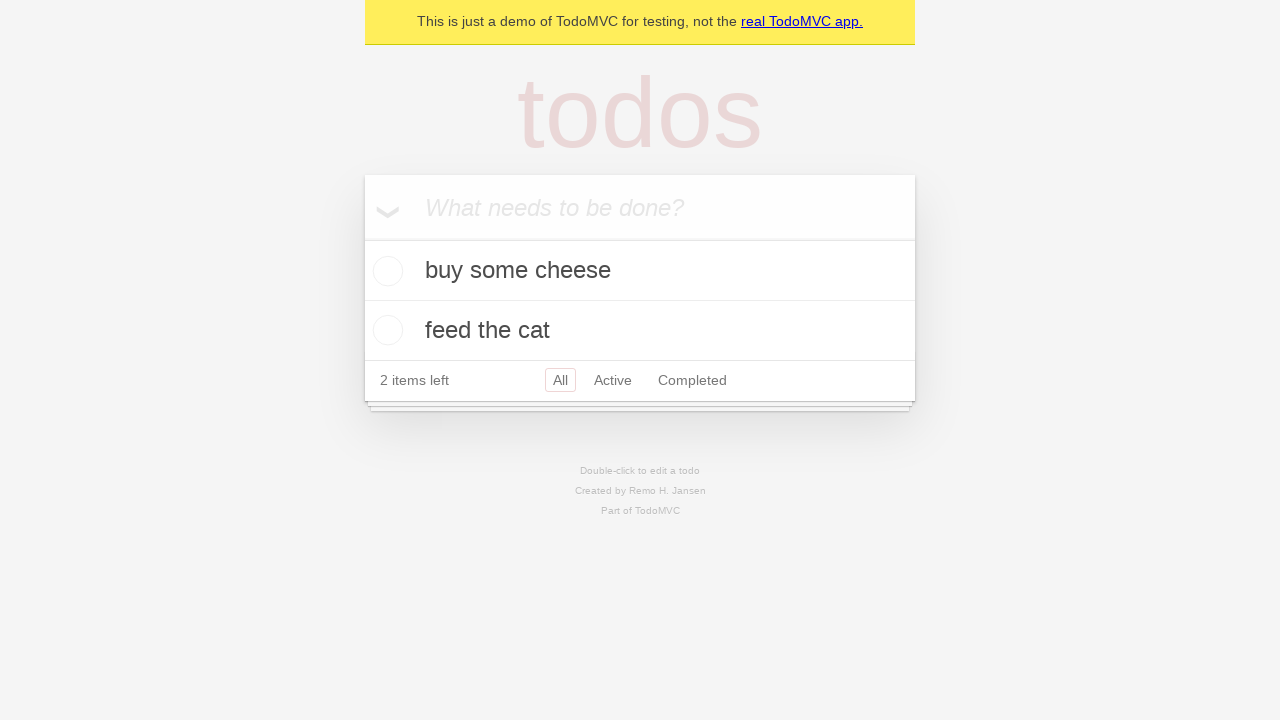

Filled todo input with 'book a doctors appointment' on internal:attr=[placeholder="What needs to be done?"i]
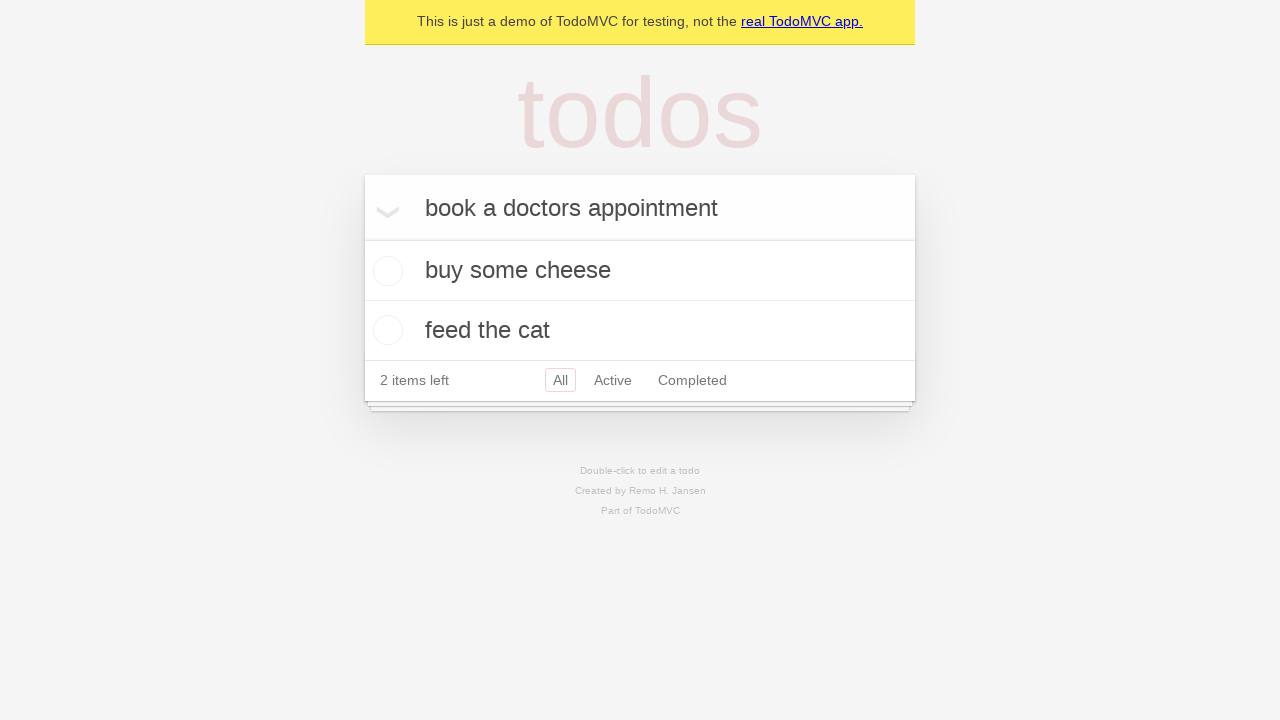

Pressed Enter to create third todo on internal:attr=[placeholder="What needs to be done?"i]
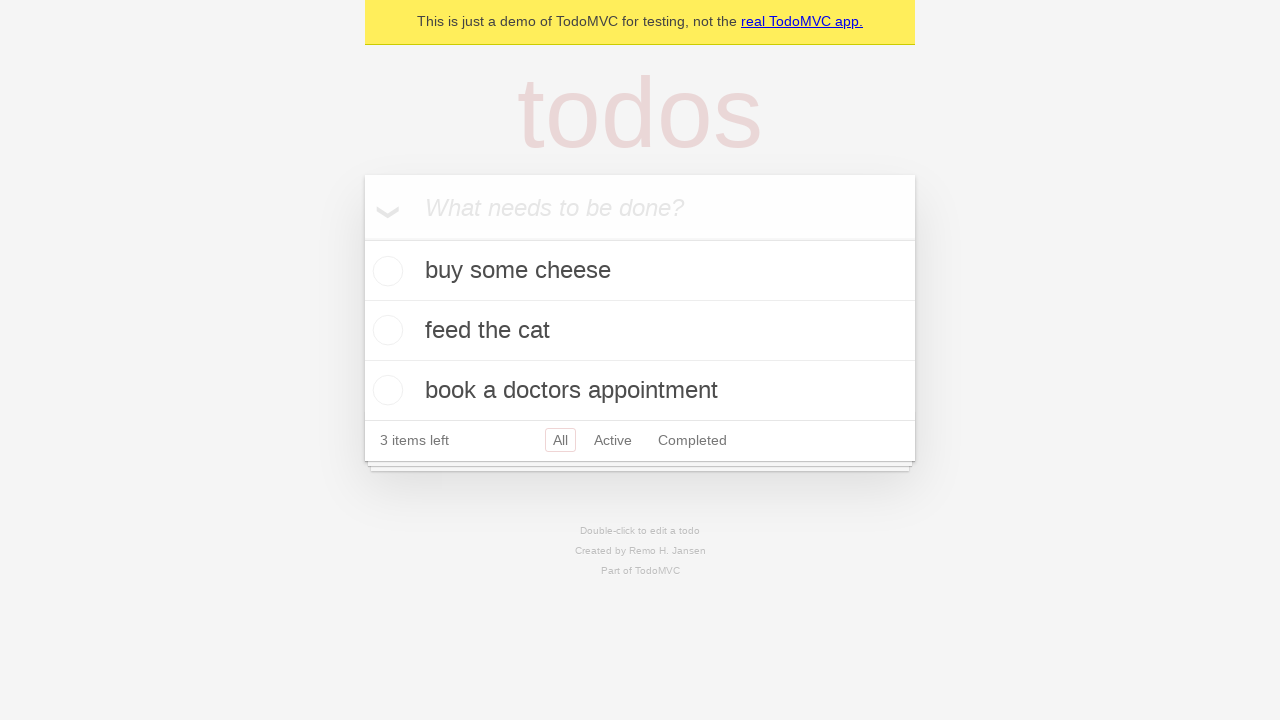

Located all todo items
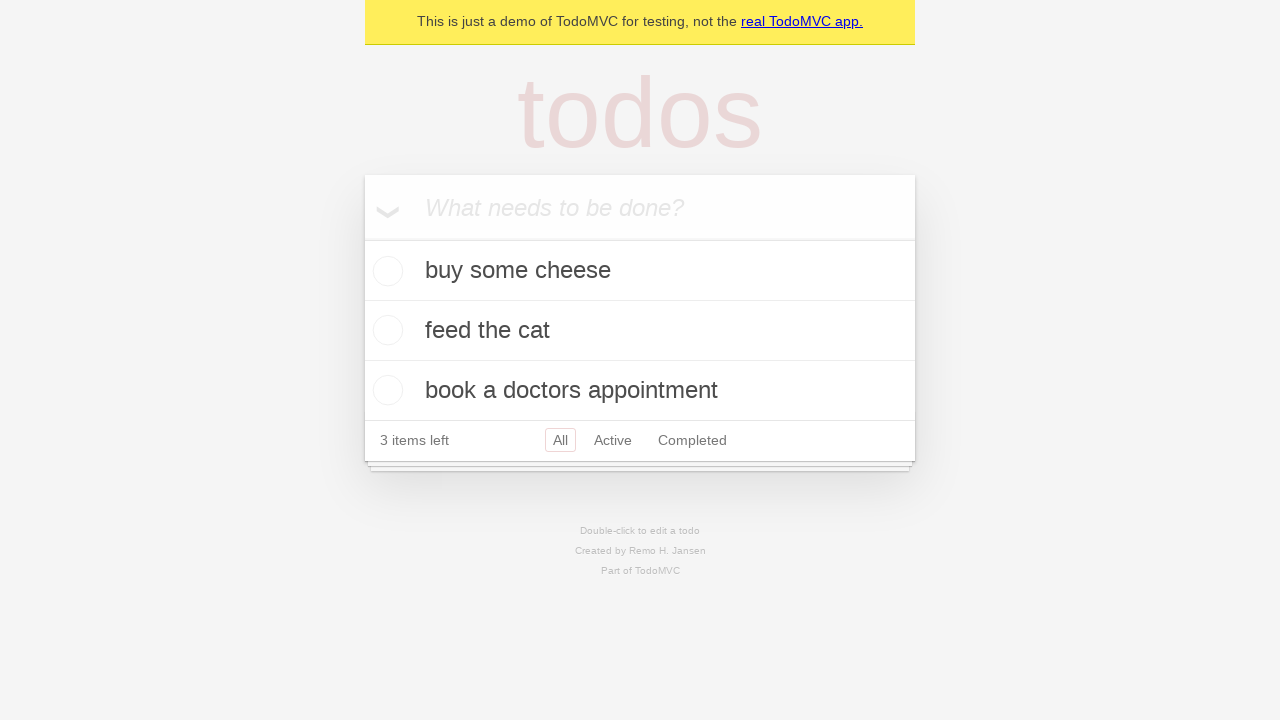

Double-clicked second todo item to enter edit mode at (640, 331) on internal:testid=[data-testid="todo-item"s] >> nth=1
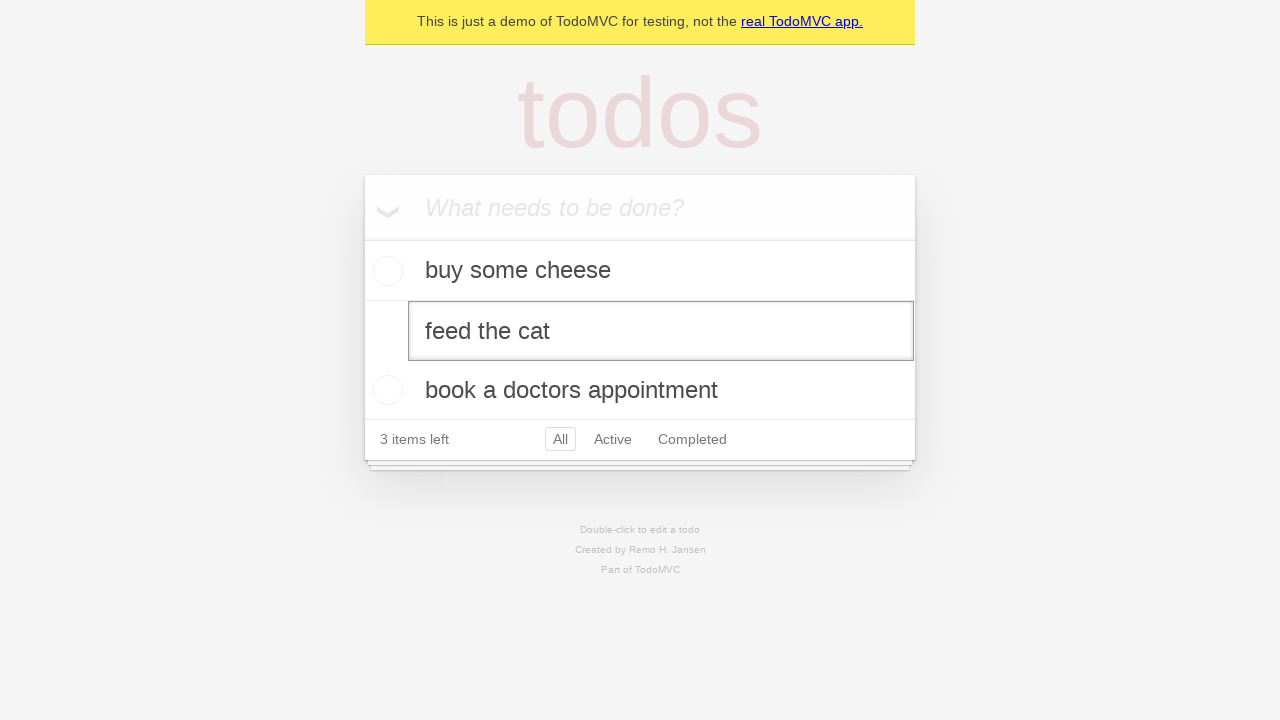

Filled edit field with 'buy some sausages' on internal:testid=[data-testid="todo-item"s] >> nth=1 >> internal:role=textbox[nam
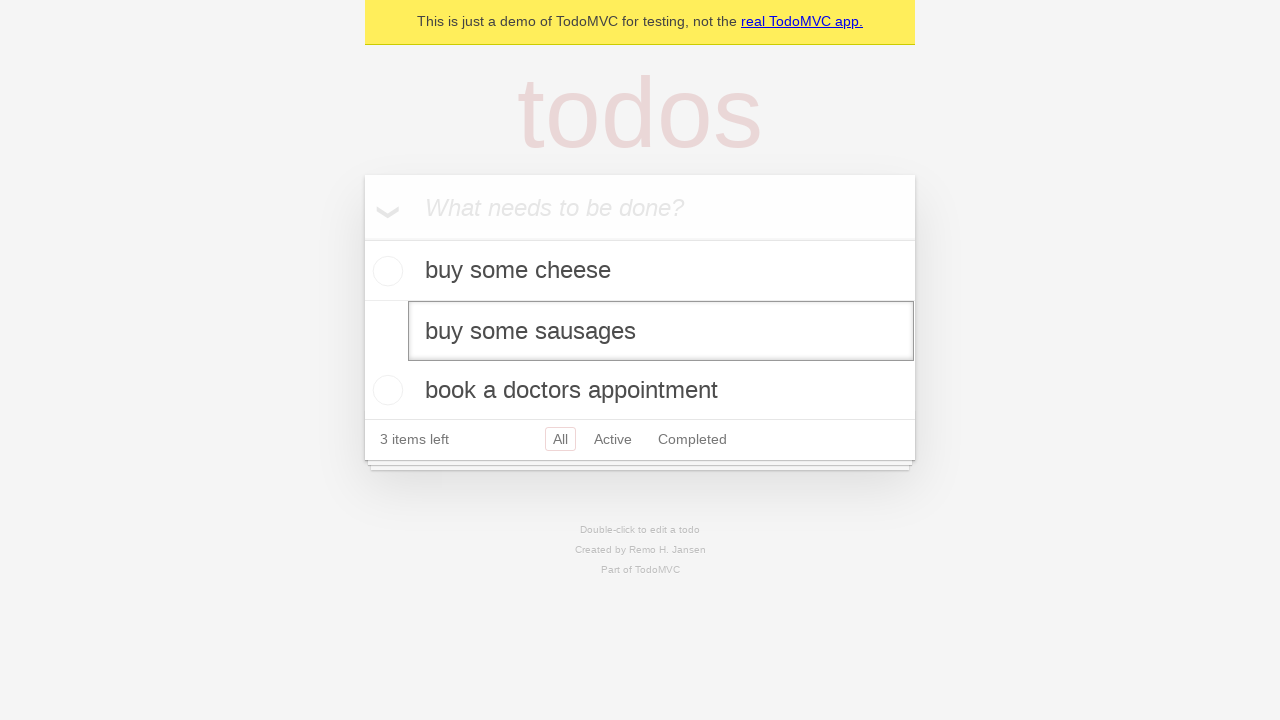

Pressed Escape key to cancel edit on internal:testid=[data-testid="todo-item"s] >> nth=1 >> internal:role=textbox[nam
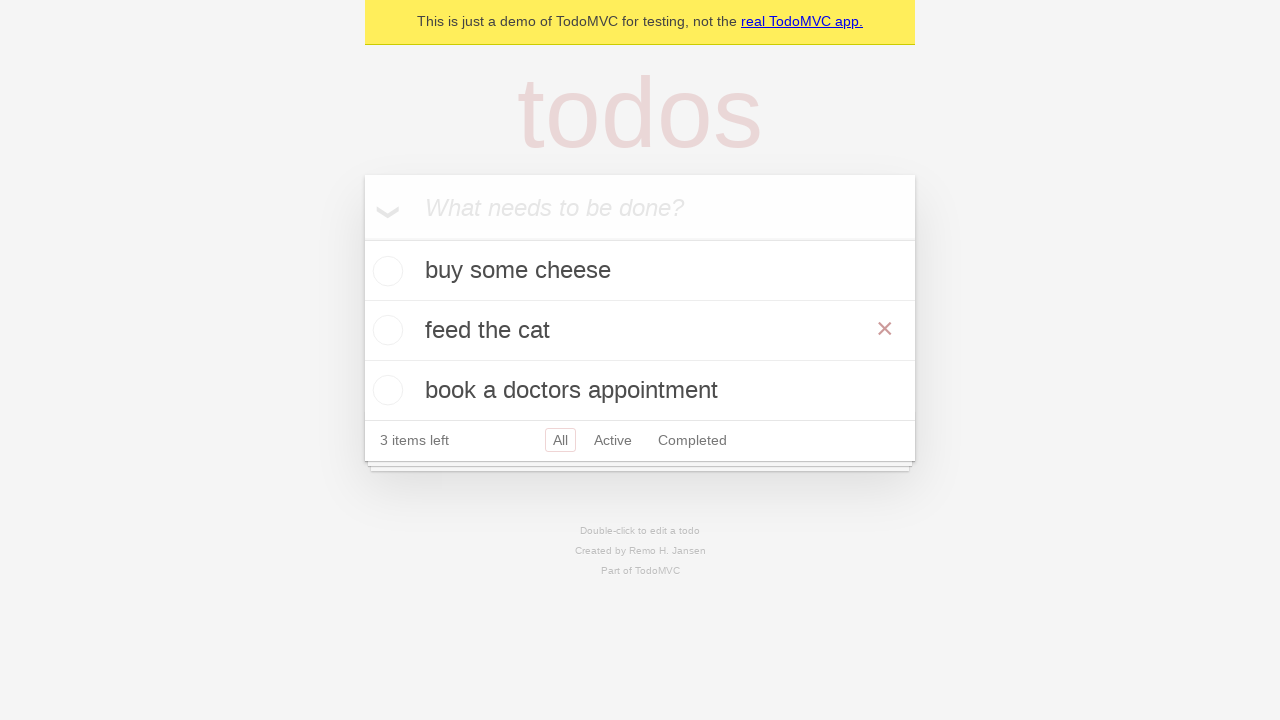

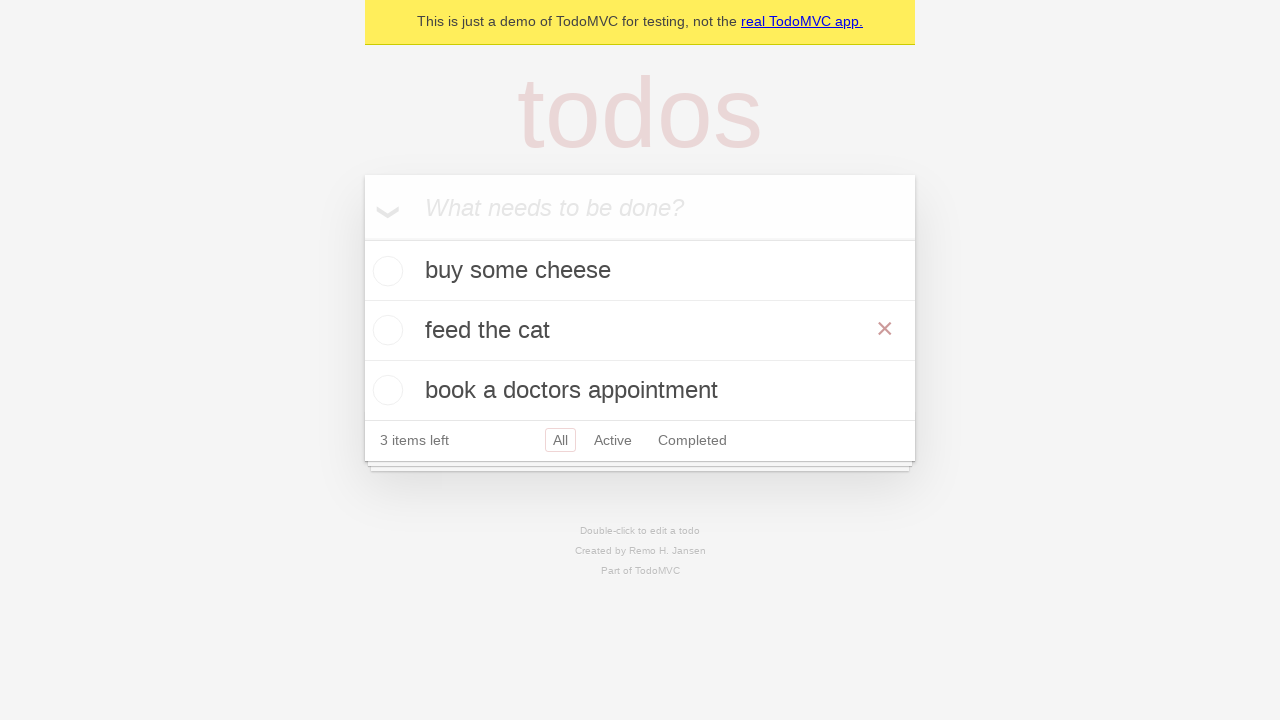